Tests window popup functionality by clicking a Twitter follow link that opens in a new window, switching to the new window, closing it, and returning to the main window

Starting URL: https://www.lambdatest.com/selenium-playground/window-popup-modal-demo

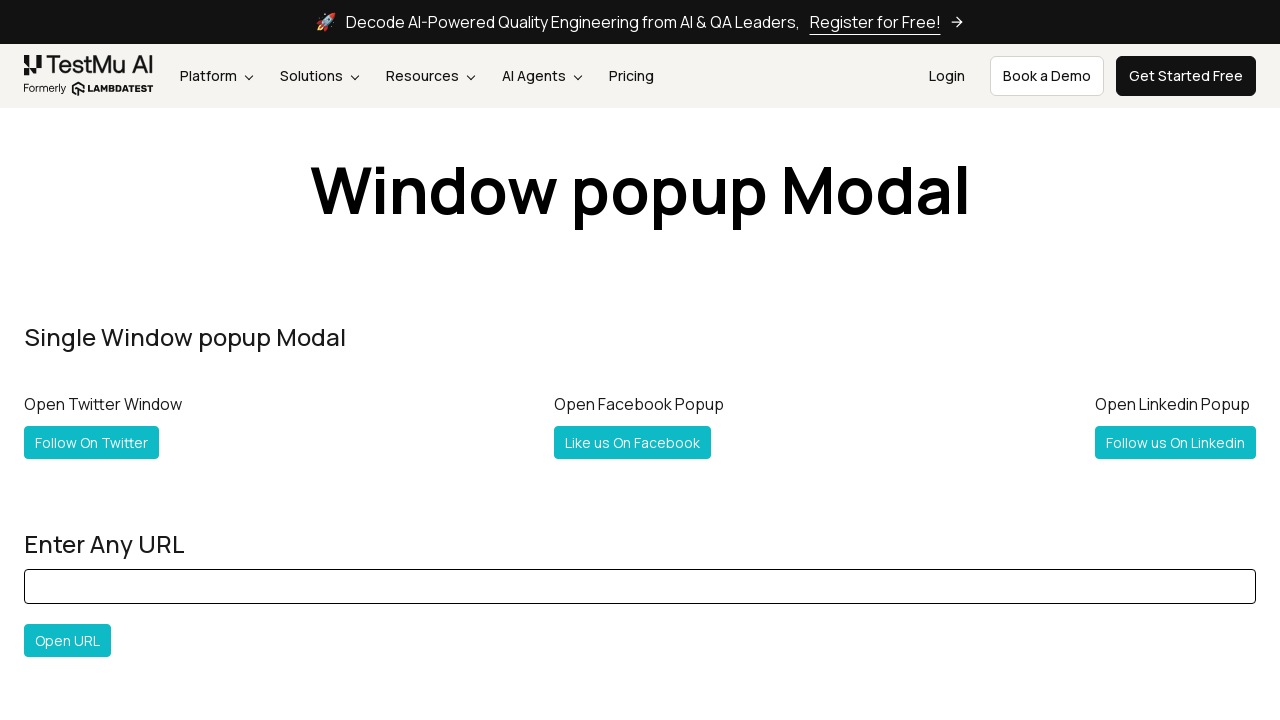

Clicked Twitter follow link to open new window at (92, 442) on xpath=//*[@title='Follow @Lambdatesting on Twitter']
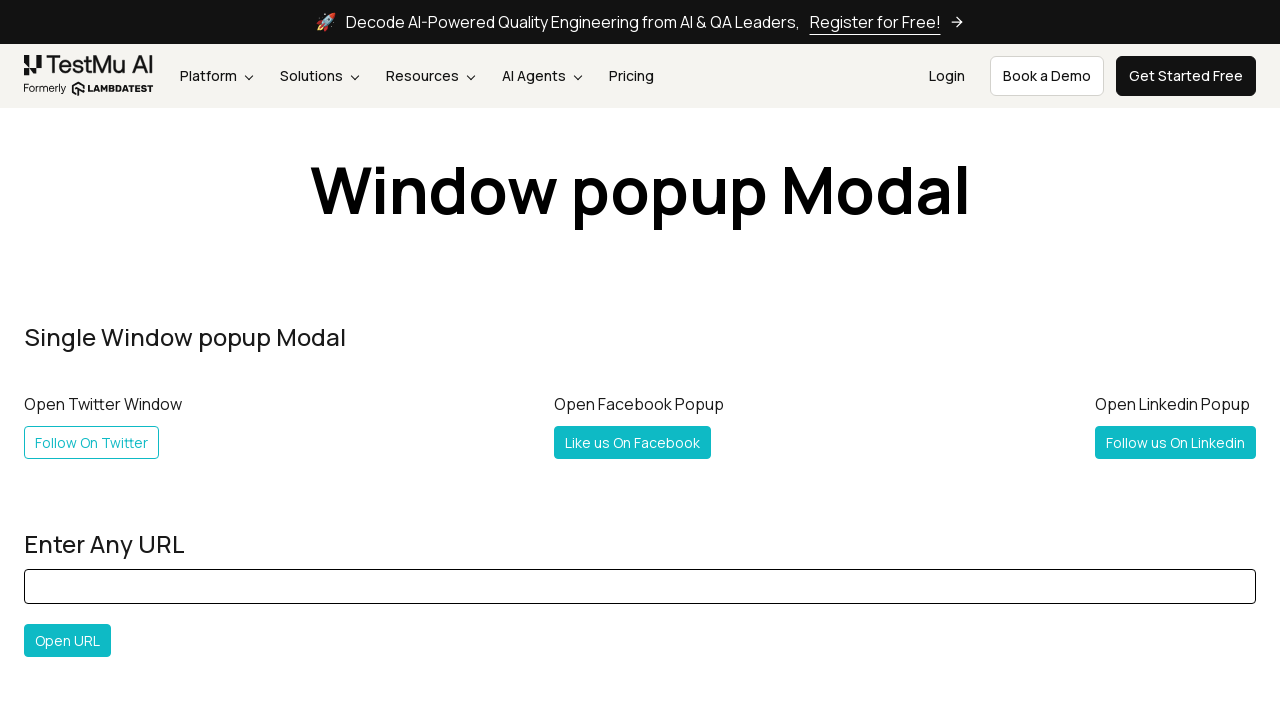

Waited for new window to open
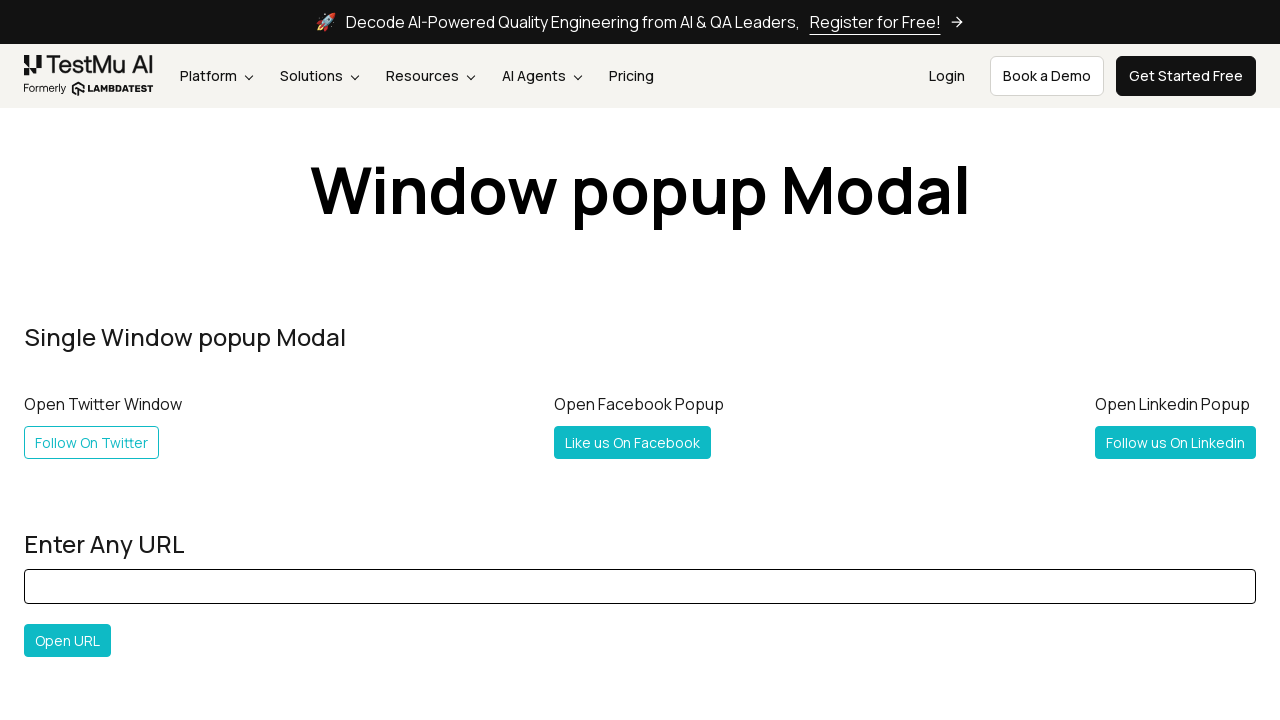

Retrieved all open pages/tabs - count: 2
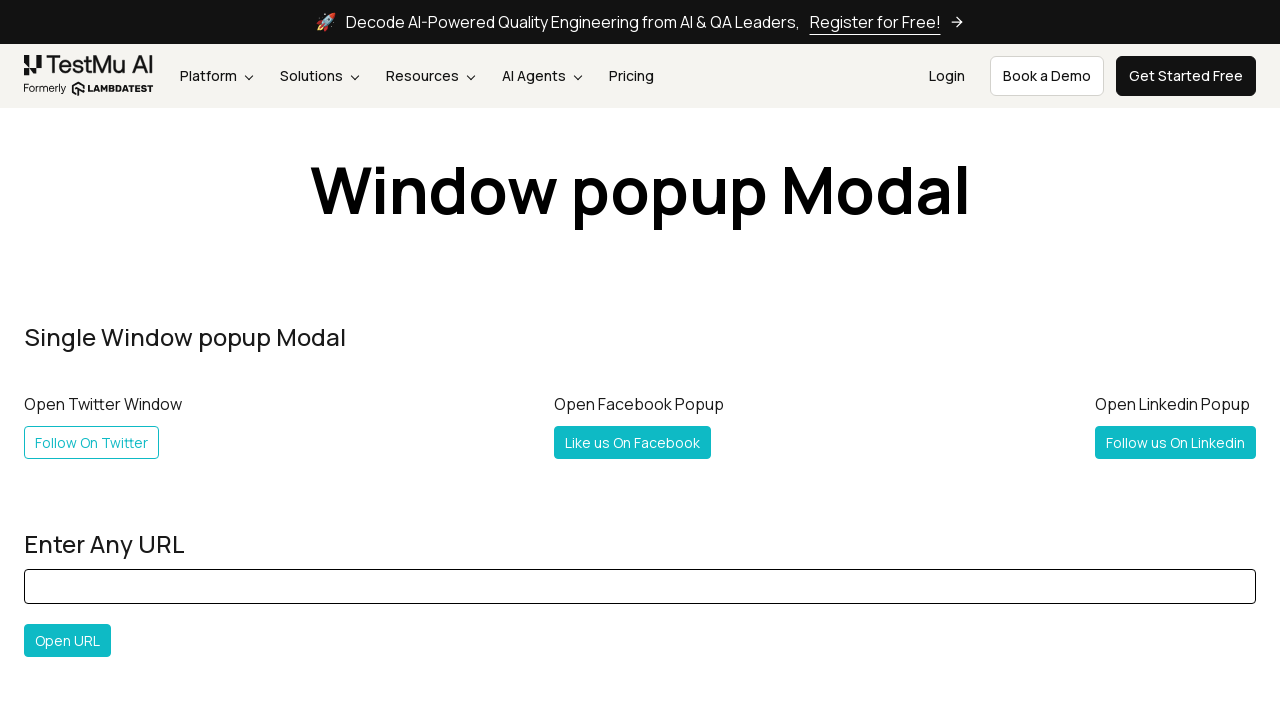

Switched to newly opened window
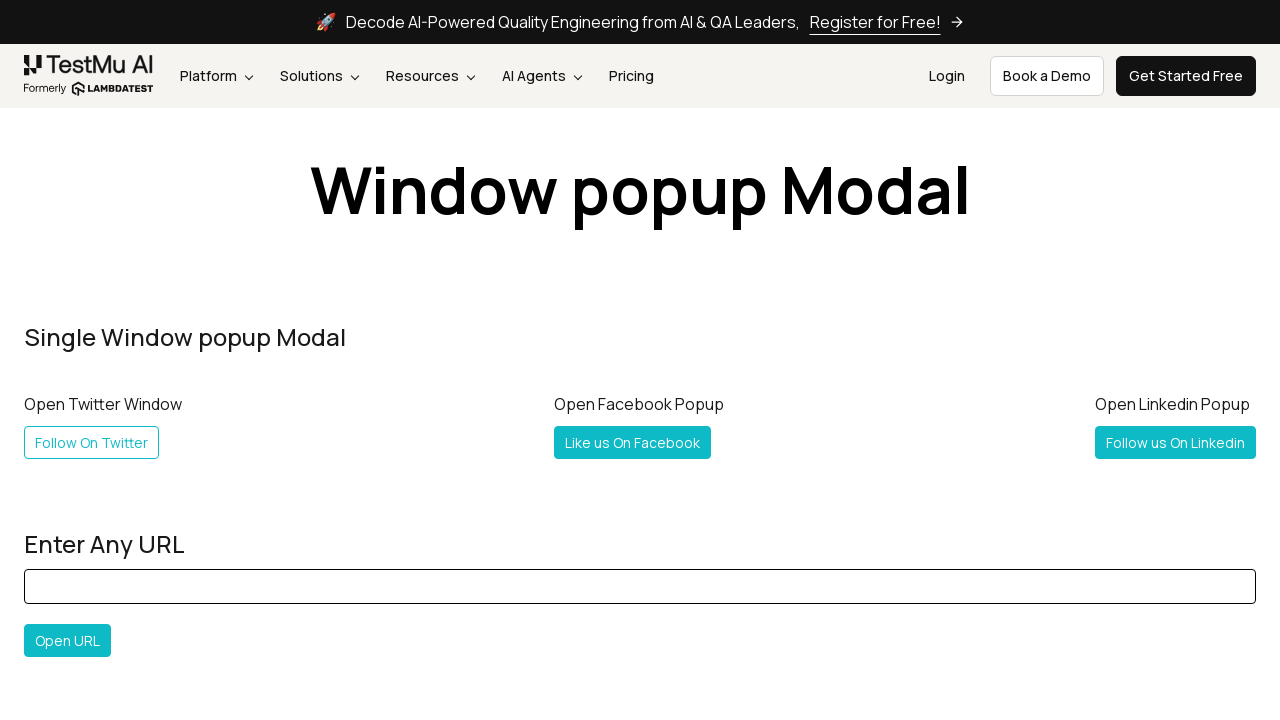

Closed the new window
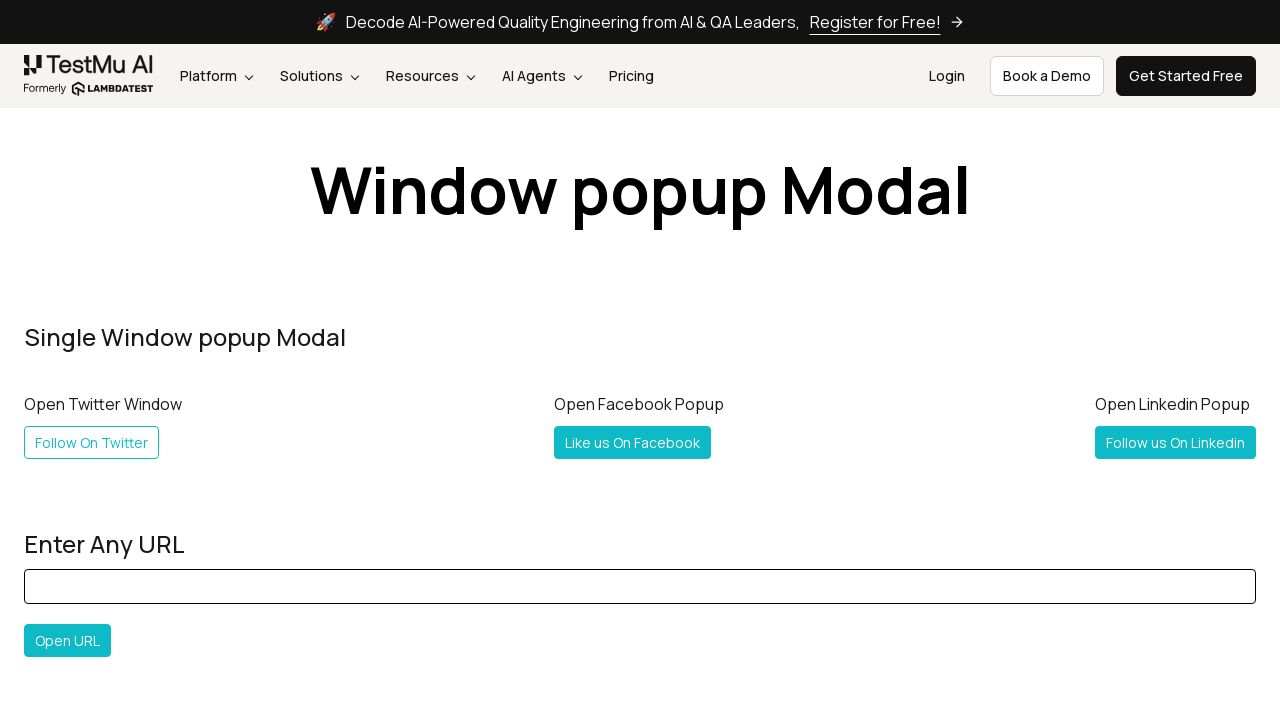

Returned to original page after closing new window
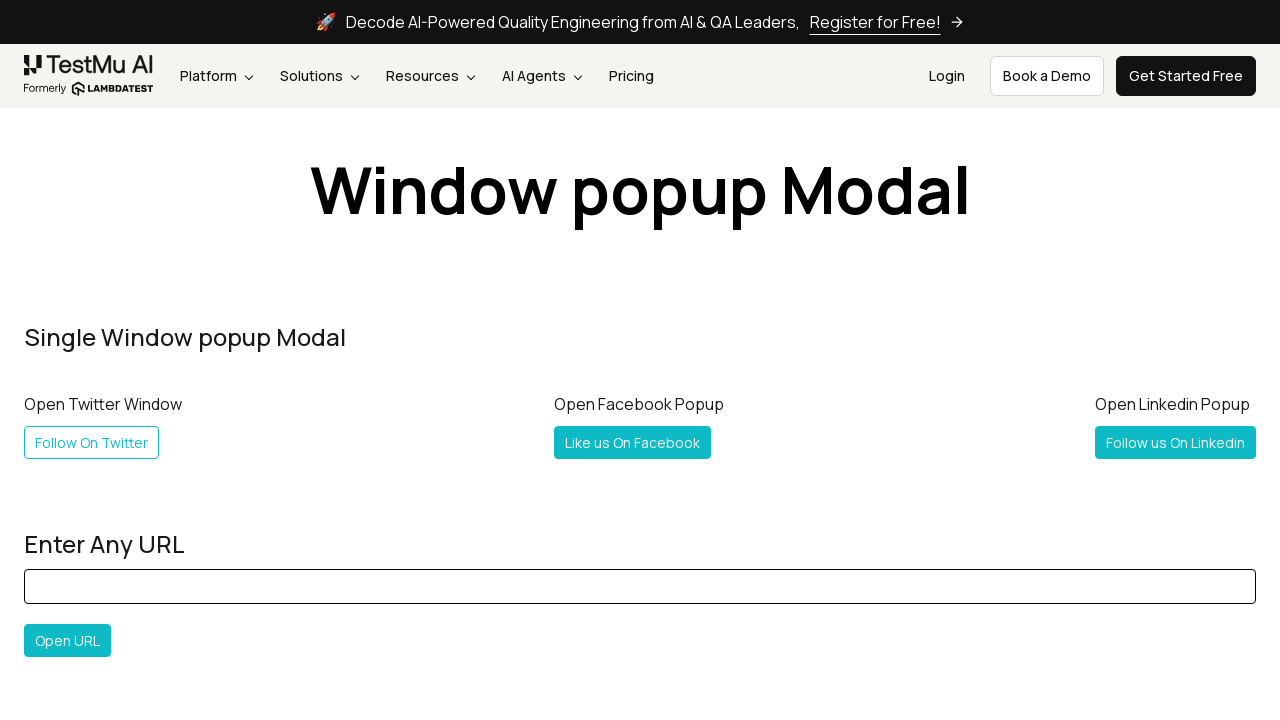

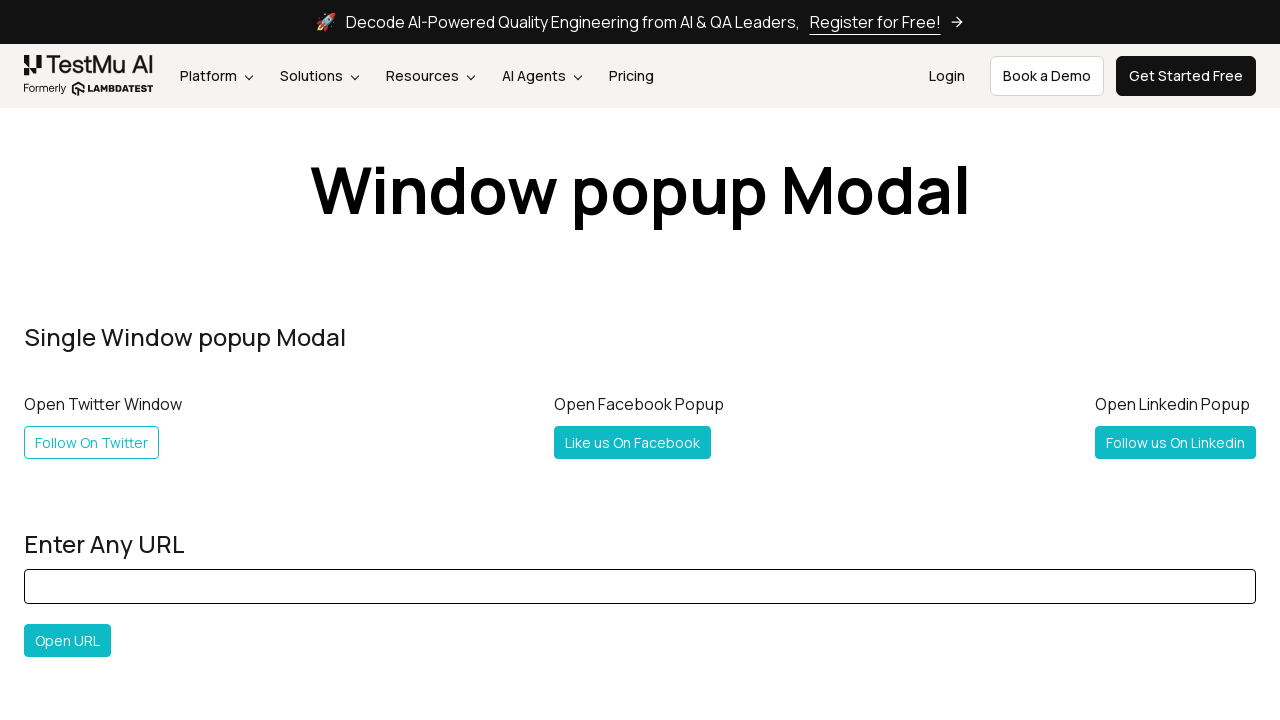